Tests navigation through HTTP status code links (200, 301, 404, 500) by clicking each link, verifying the URL changes, and returning via a "here" link back to the main page.

Starting URL: https://the-internet.herokuapp.com/status_codes

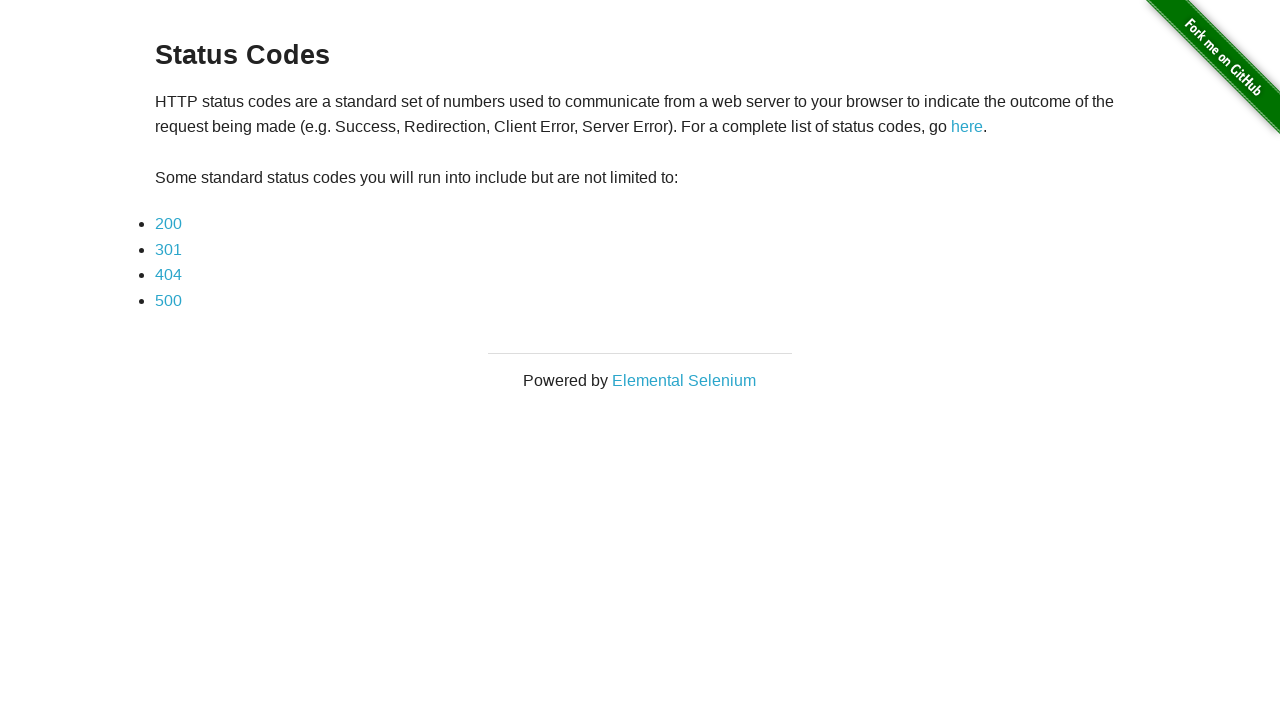

Clicked on 200 status code link at (168, 224) on a[href='status_codes/200']:has-text('200')
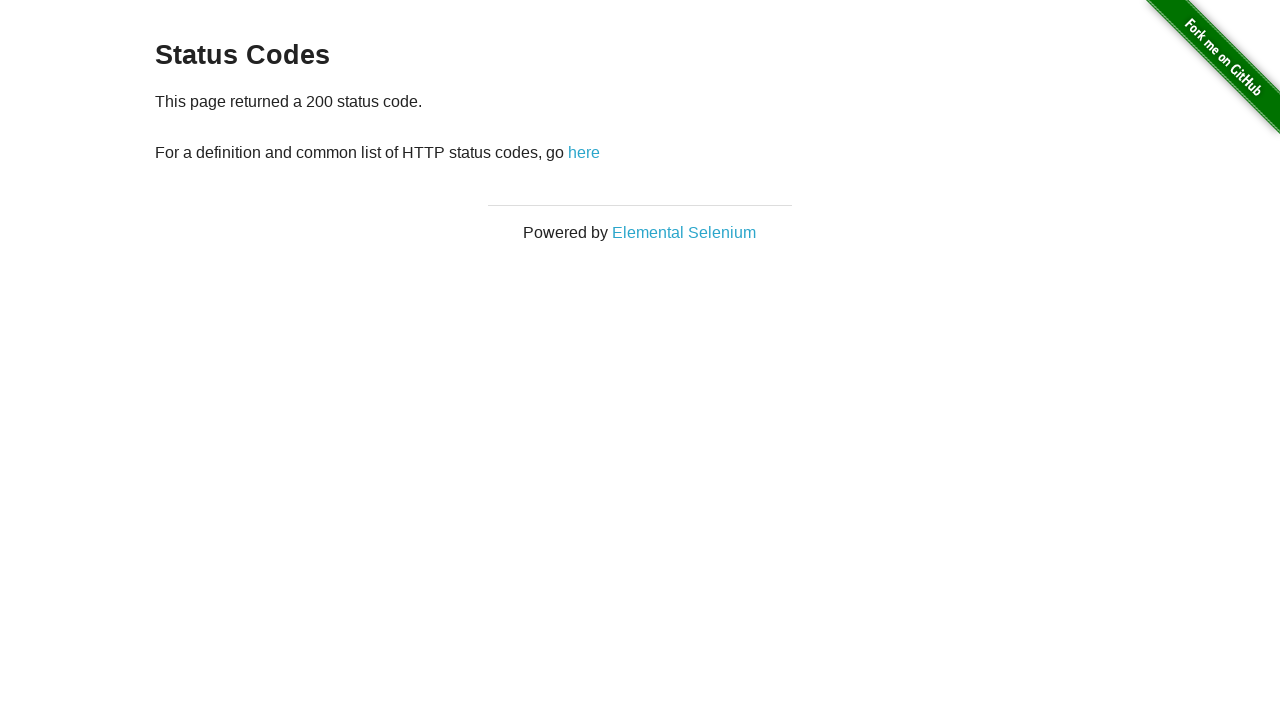

Verified URL changed to status_codes/200
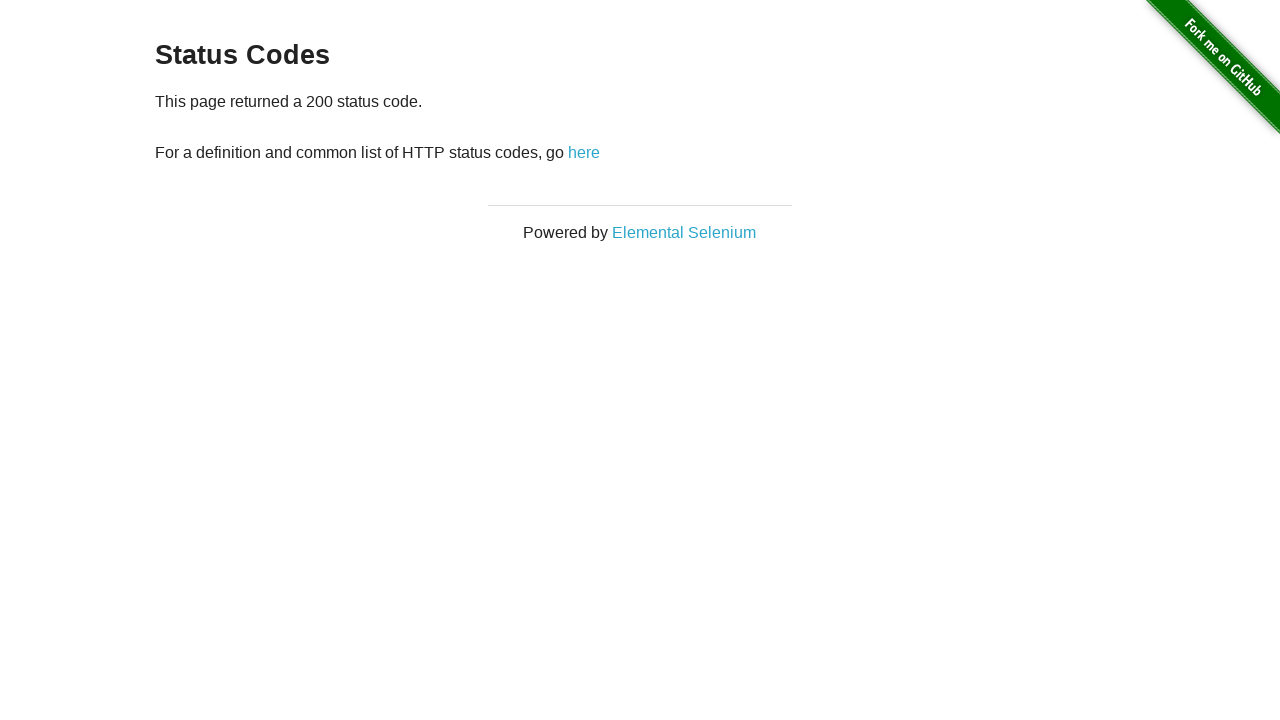

Clicked 'here' link to return to main page at (584, 152) on a:has-text('here')
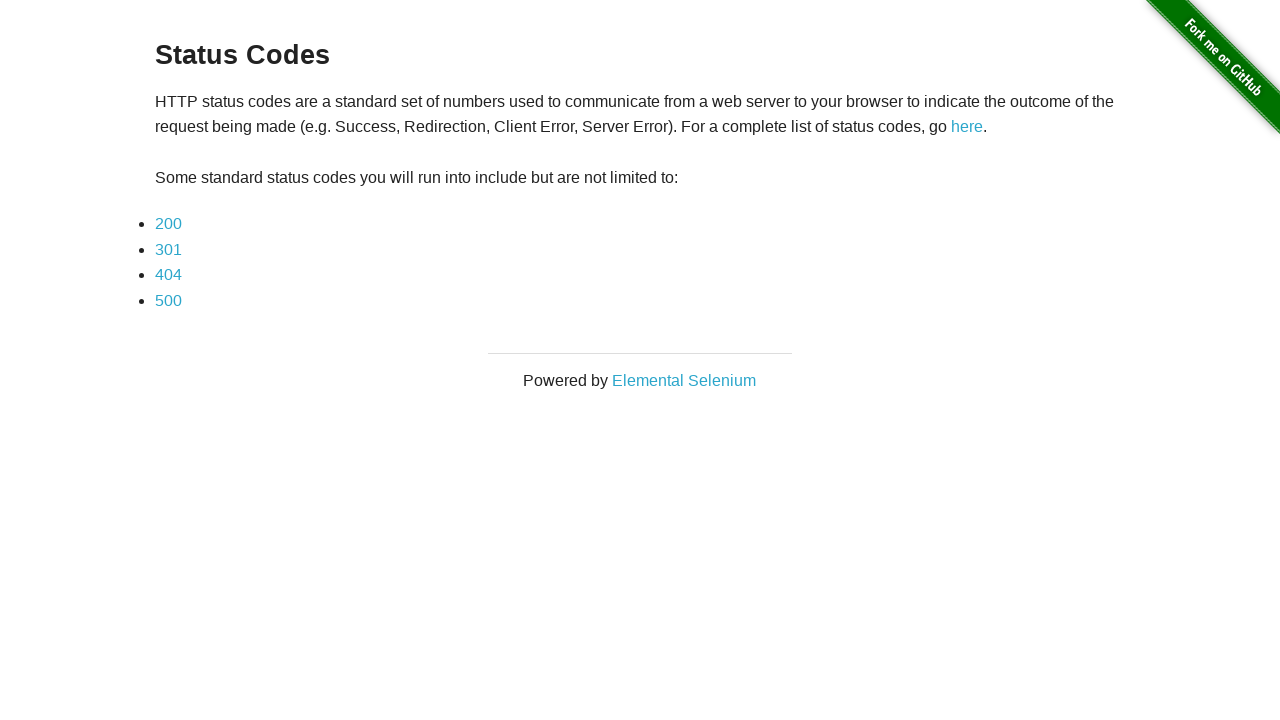

Clicked on 301 status code link at (168, 249) on a:has-text('301')
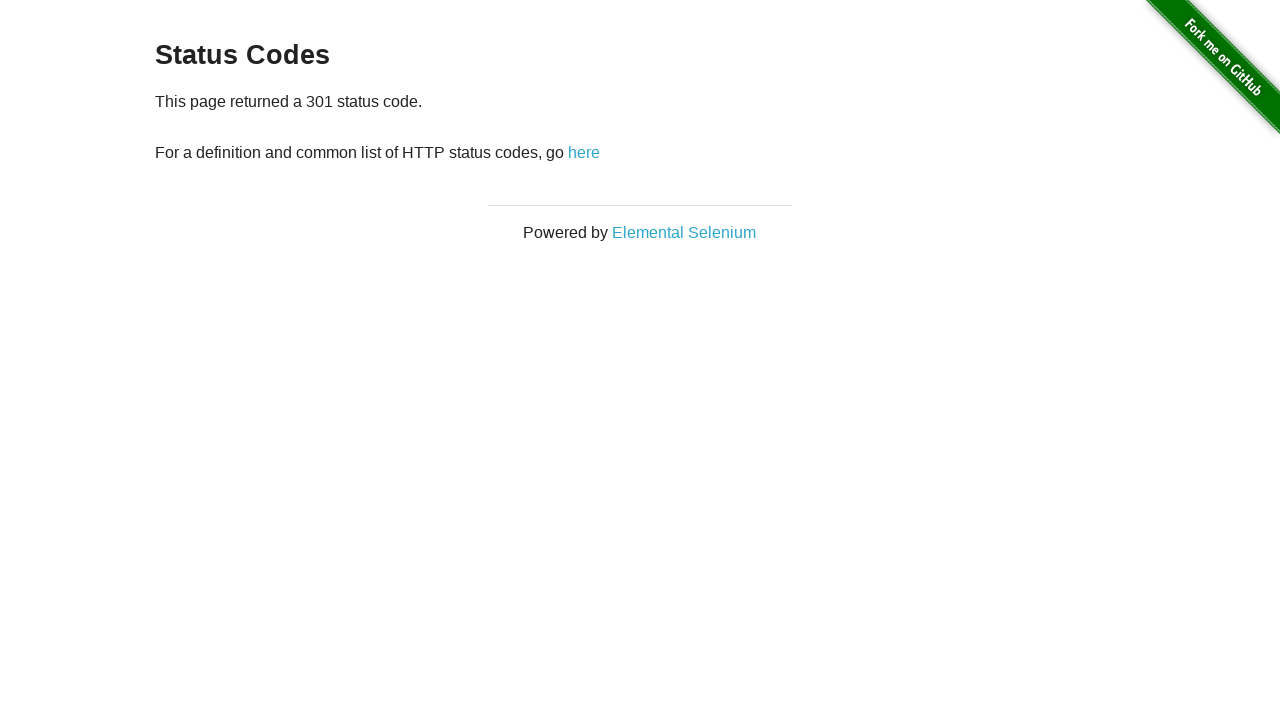

Verified URL changed to status_codes/301
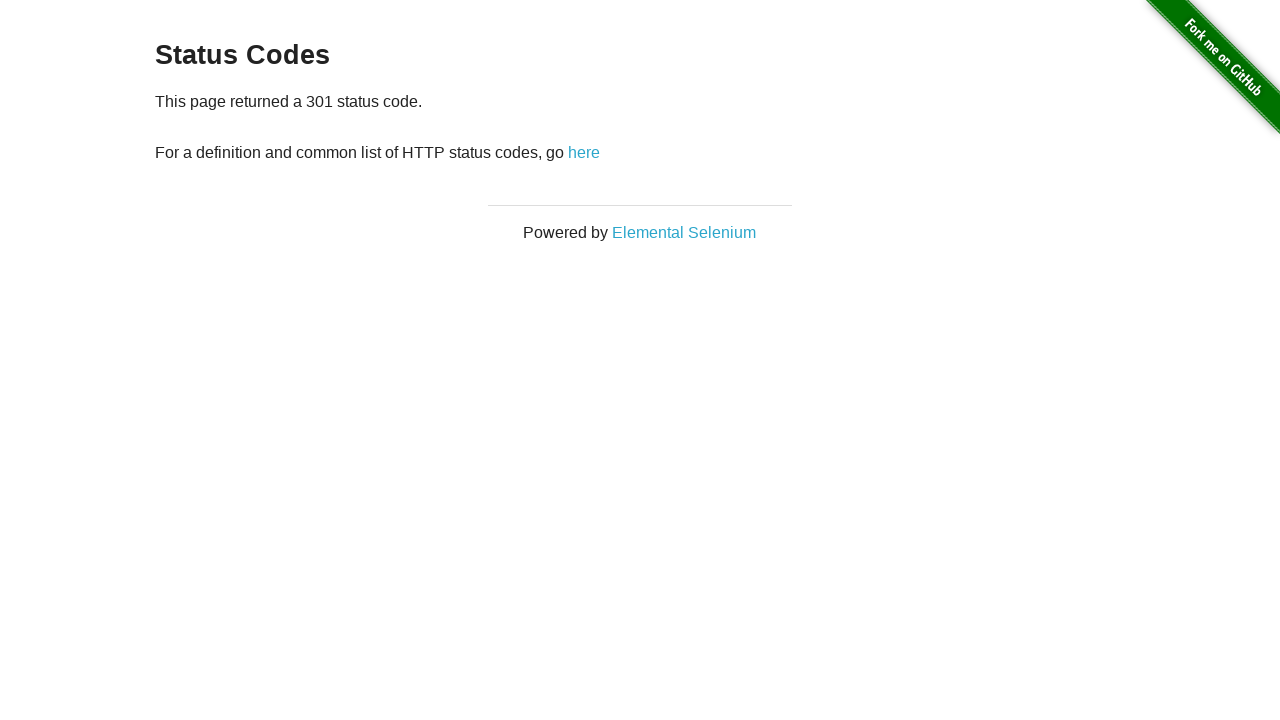

Clicked 'here' link to return to main page at (584, 152) on a:has-text('here')
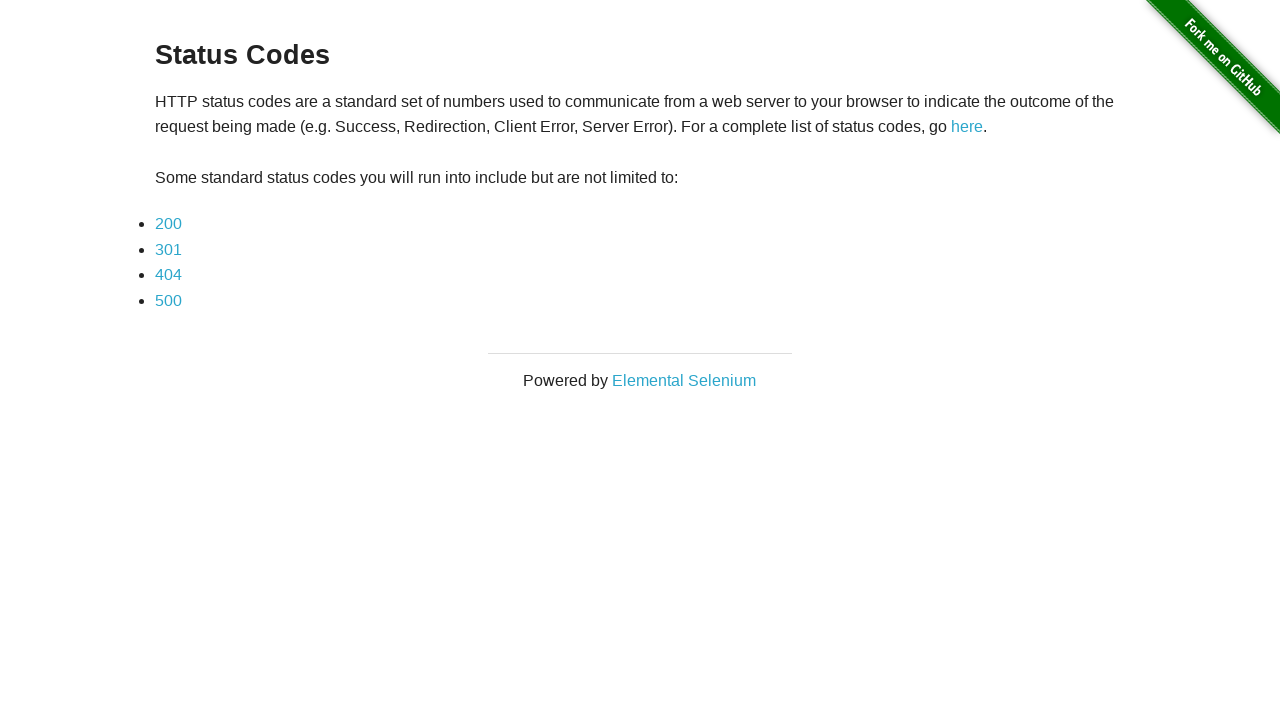

Clicked on 404 status code link at (168, 275) on a:has-text('404')
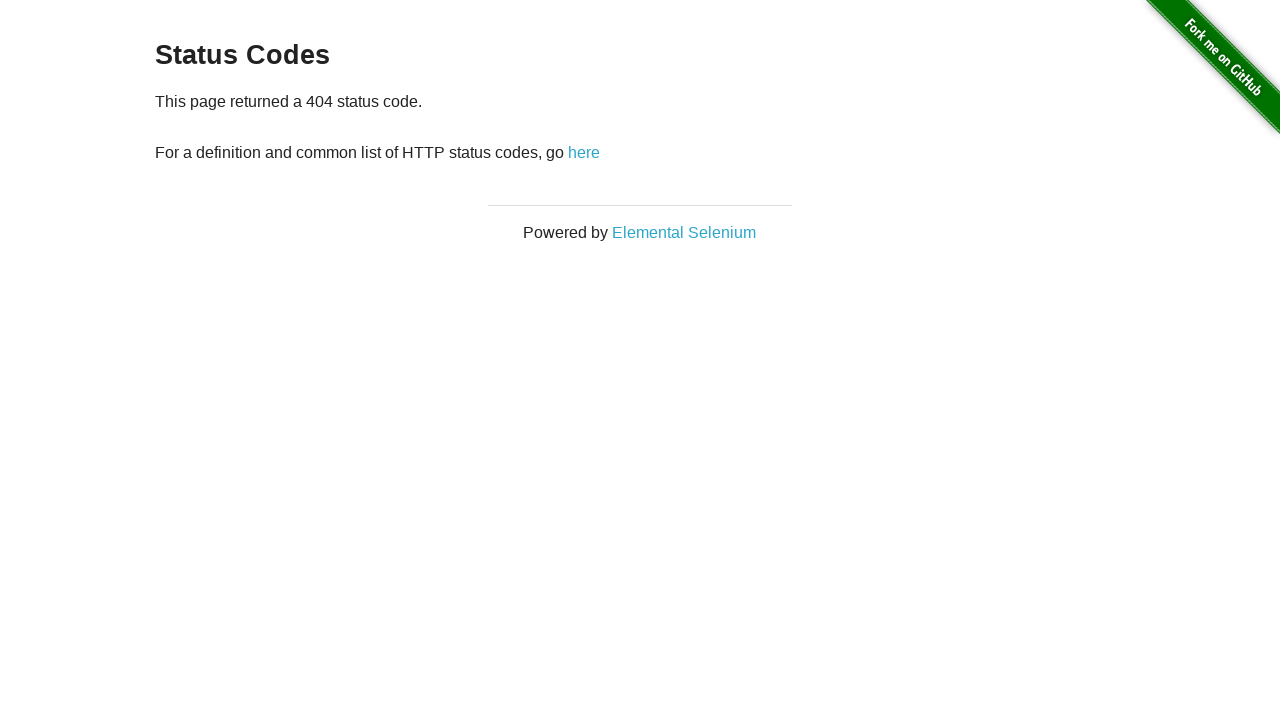

Verified URL changed to status_codes/404
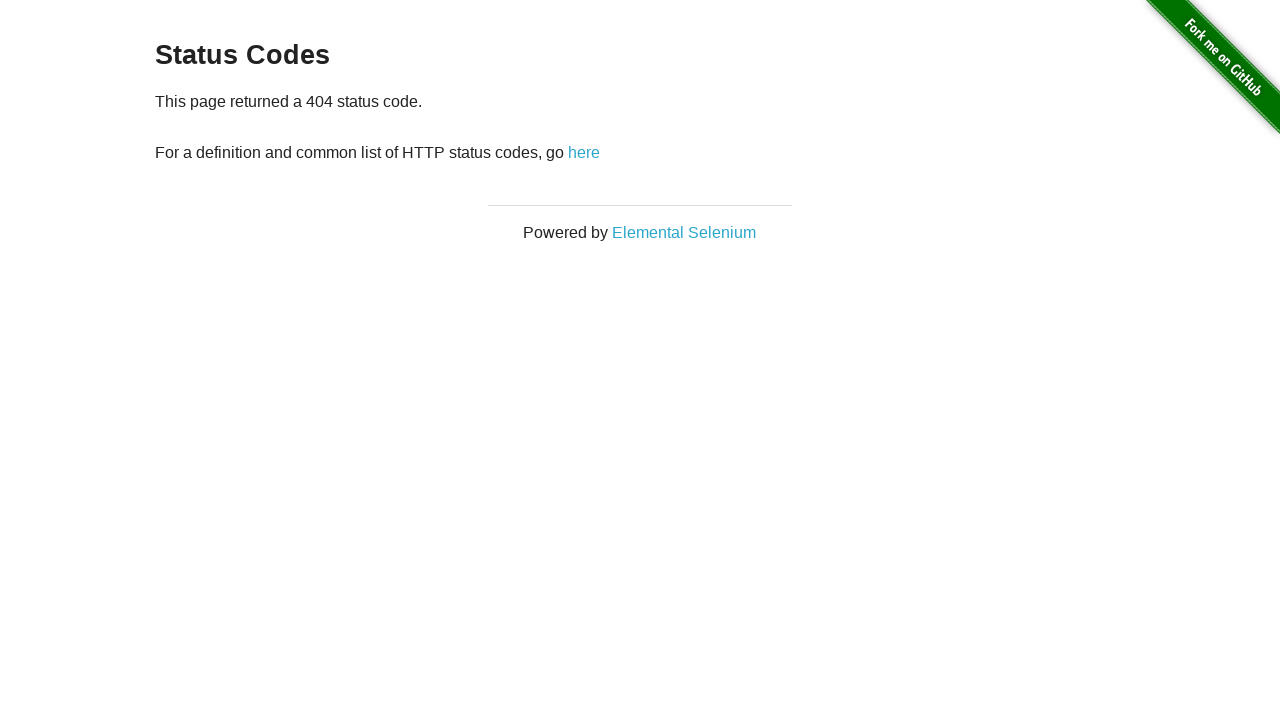

Clicked 'here' link to return to main page at (584, 152) on a:has-text('here')
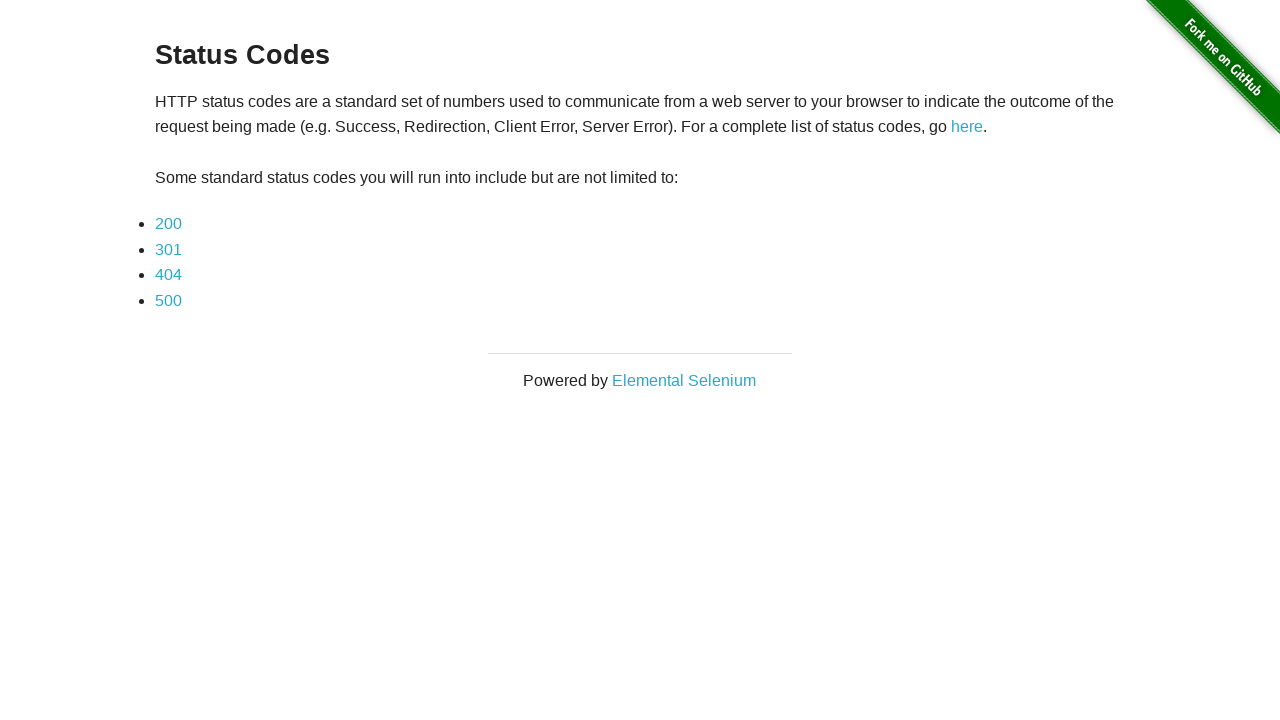

Clicked on 500 status code link at (168, 300) on a:has-text('500')
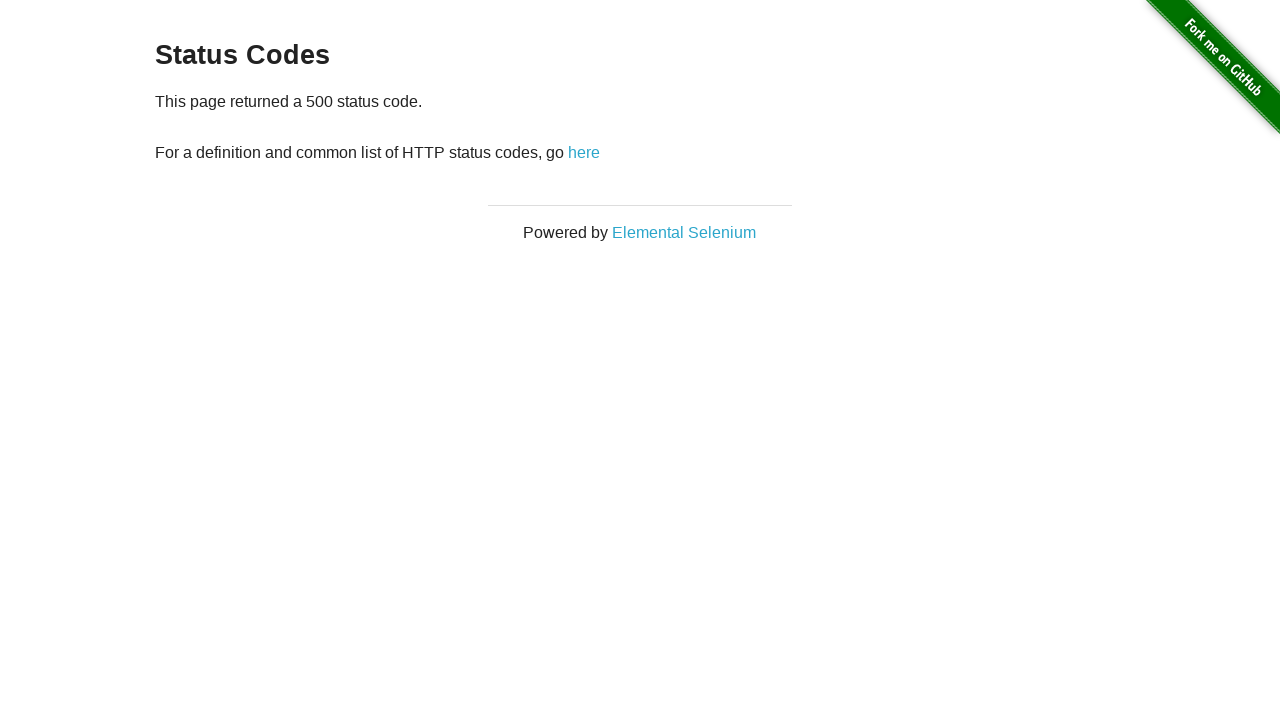

Verified URL changed to status_codes/500
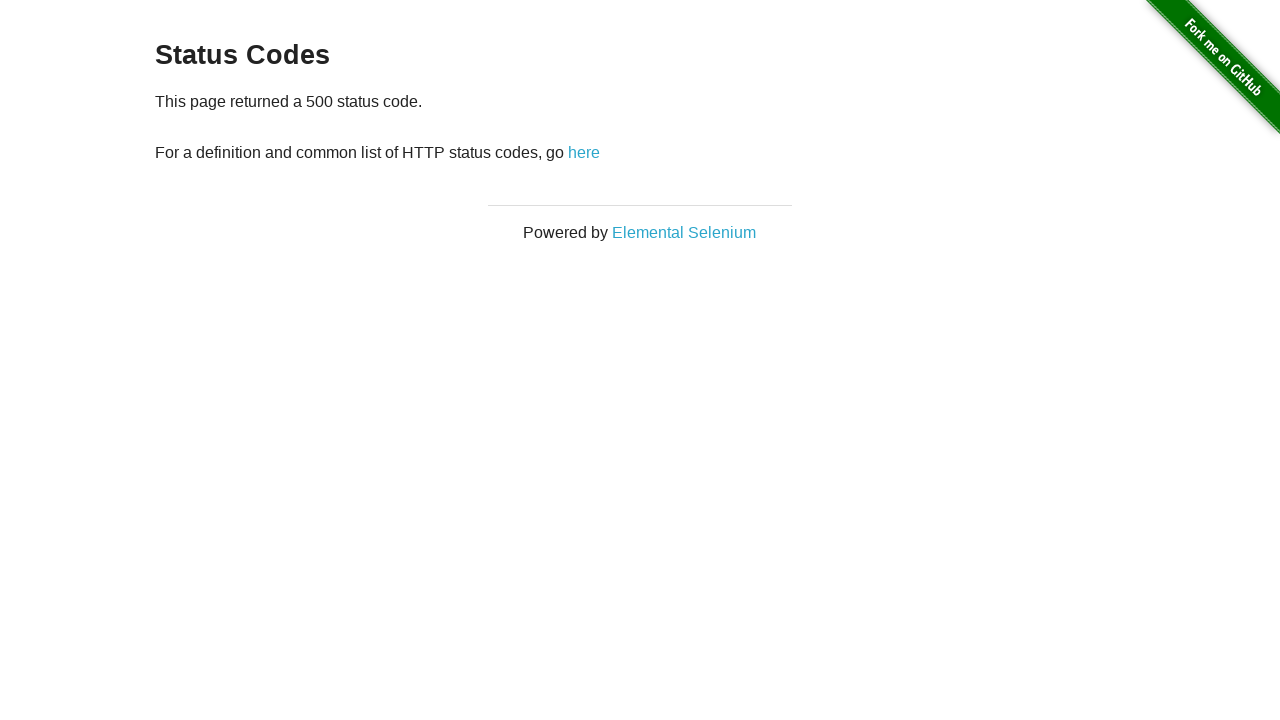

Clicked 'here' link to return to main page at (584, 152) on a:has-text('here')
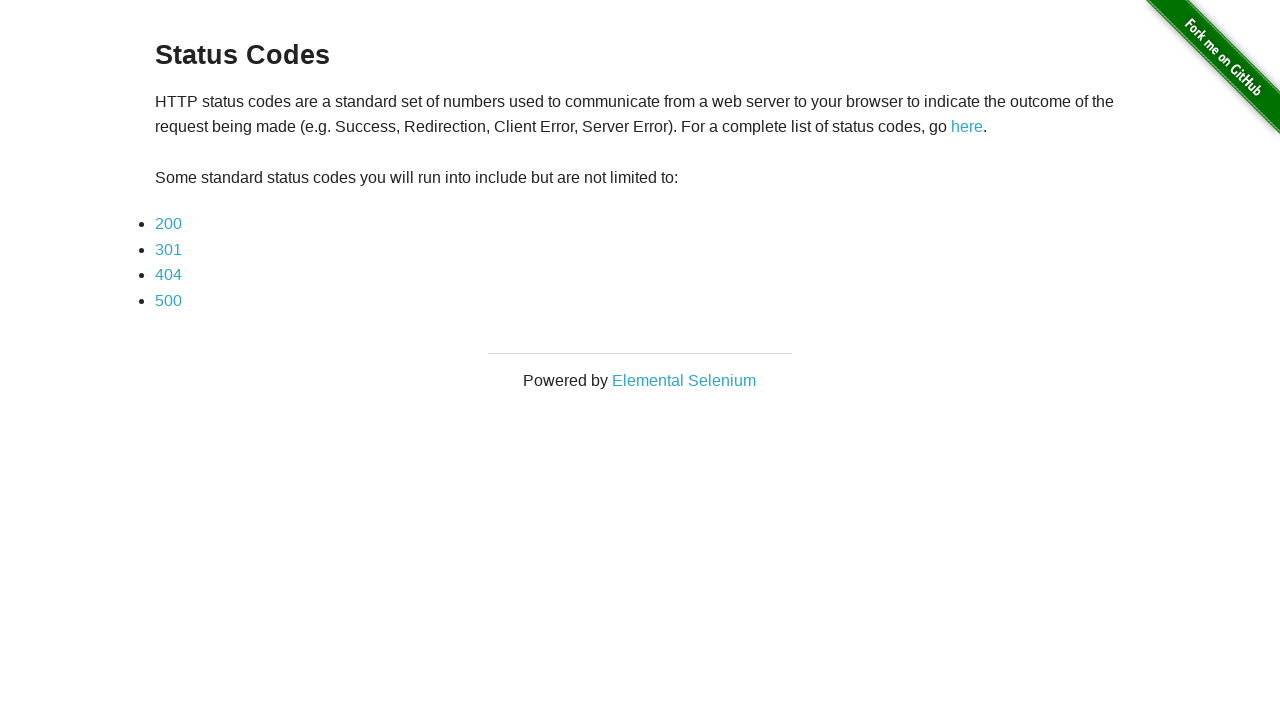

Navigated back using browser back button
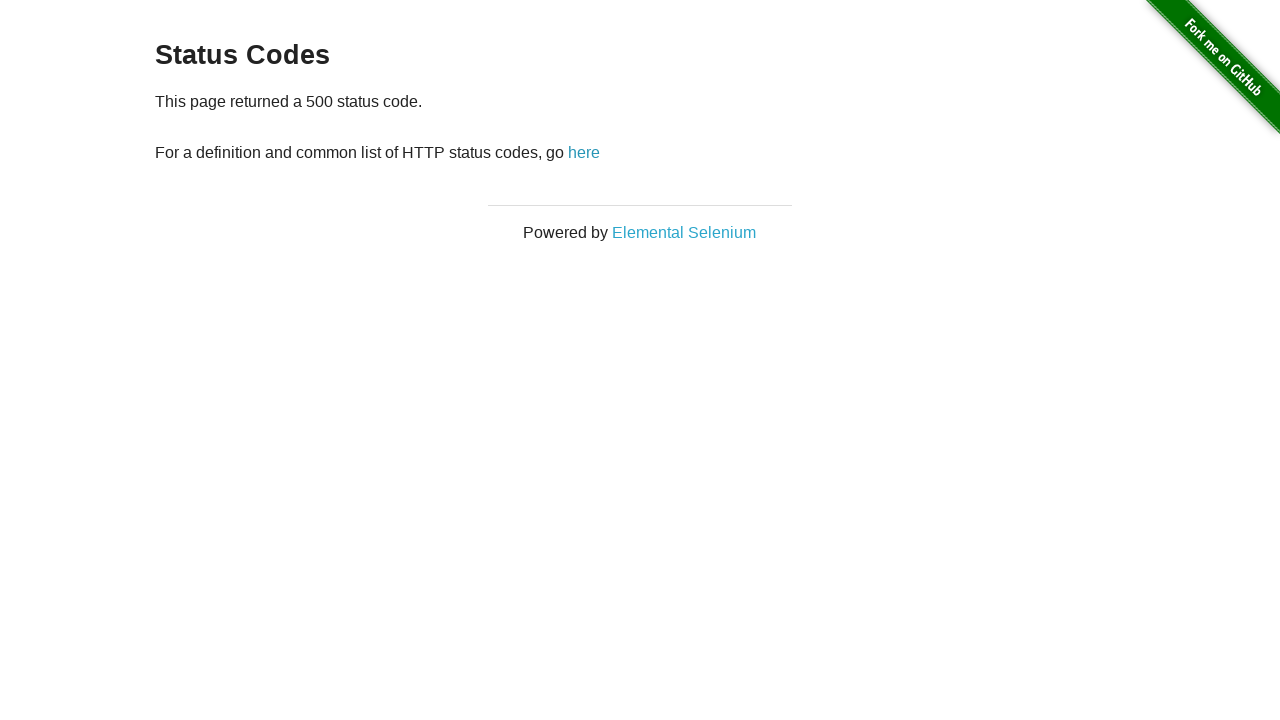

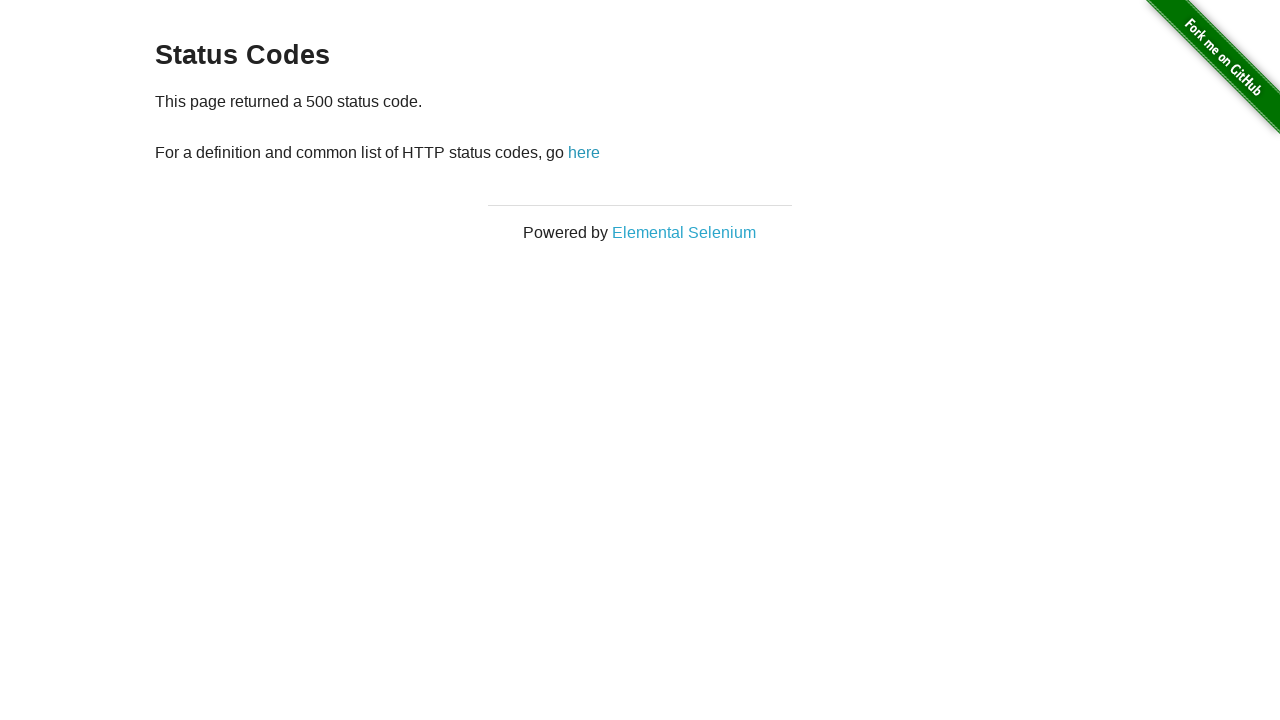